Navigates to Dicoding's academy course list page and verifies that the course list element is present and courses are displayed.

Starting URL: https://www.dicoding.com/academies/list

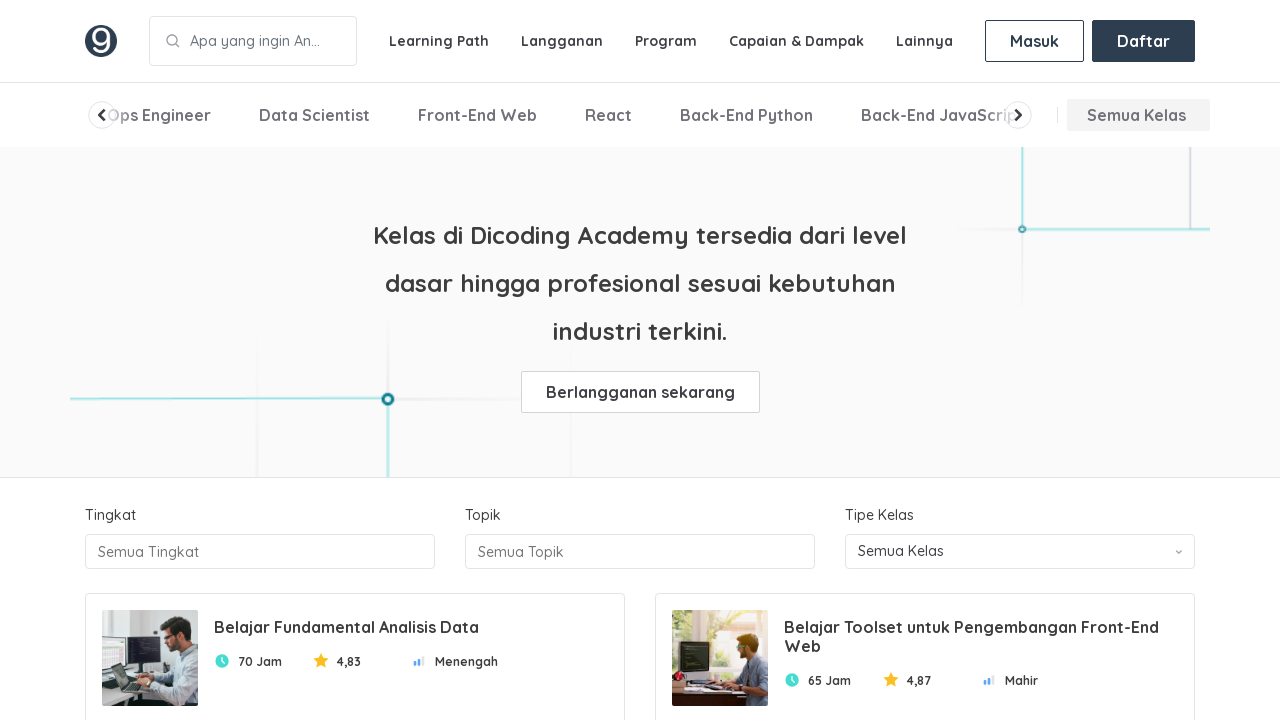

Navigated to Dicoding academy course list page
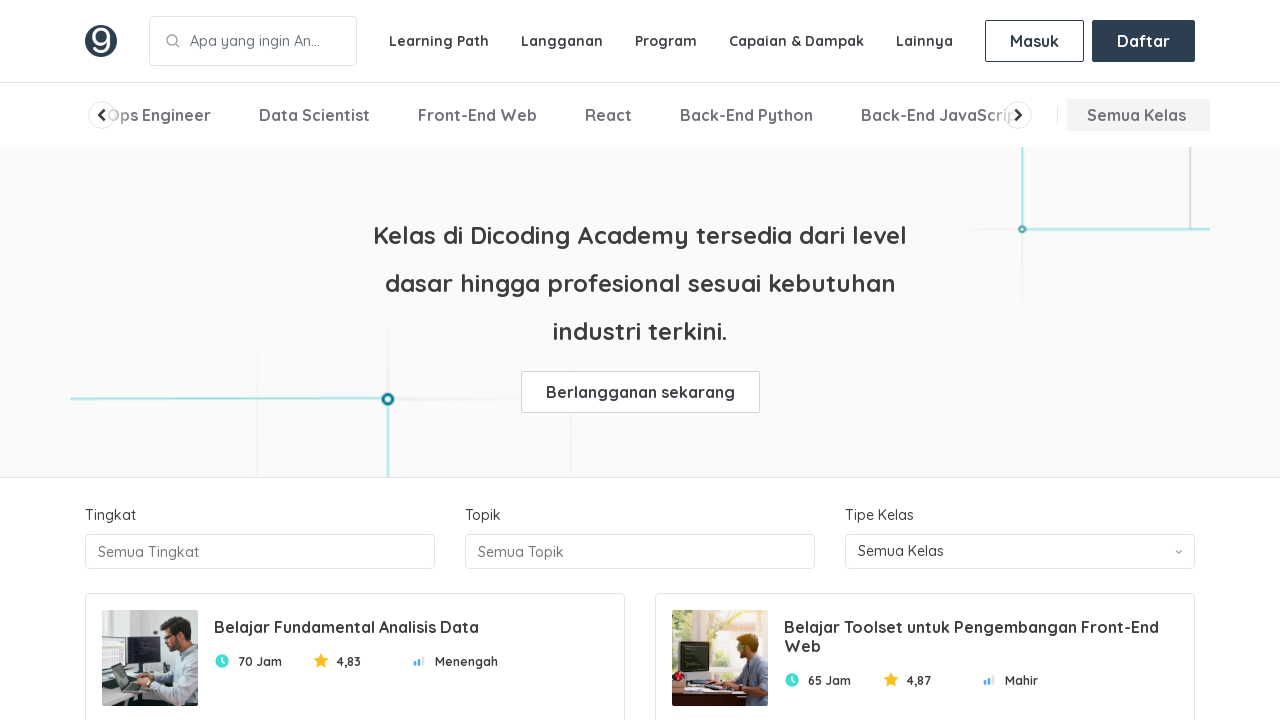

Course list container element is present
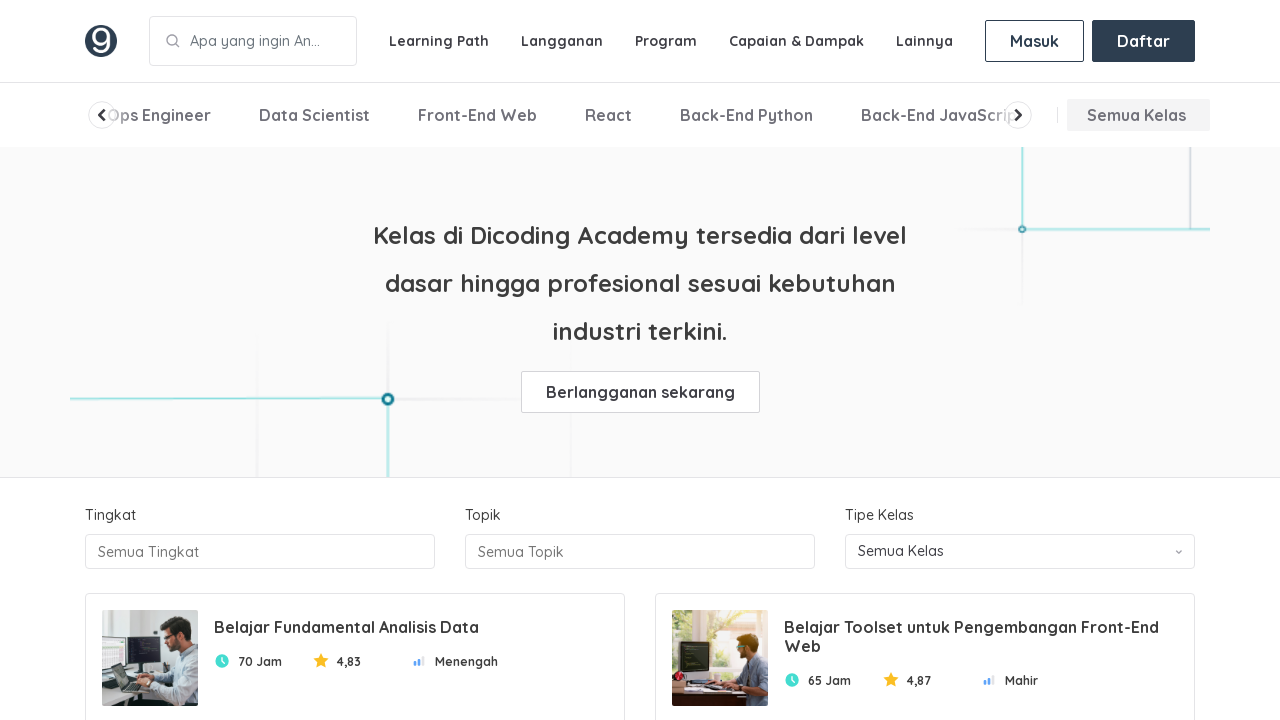

Course cards are displayed on the page
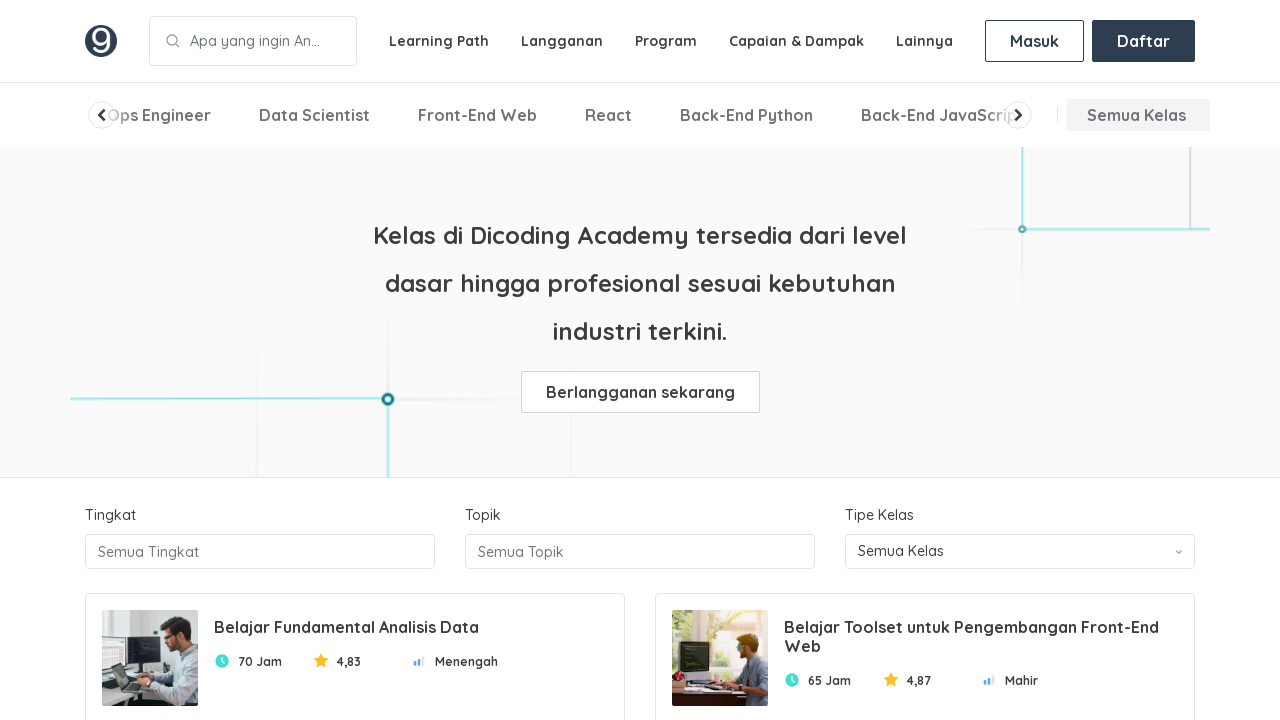

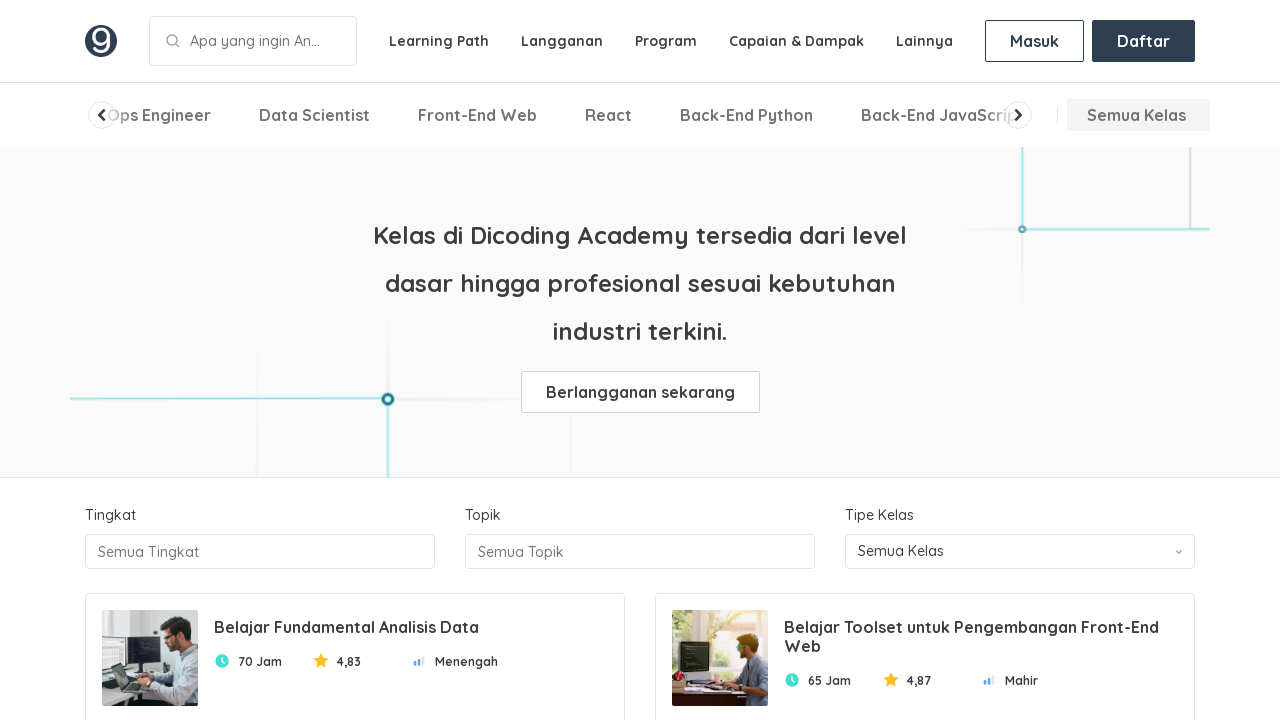